Tests that clicking the "Email" column header sorts the table data alphabetically in ascending order

Starting URL: http://the-internet.herokuapp.com/tables

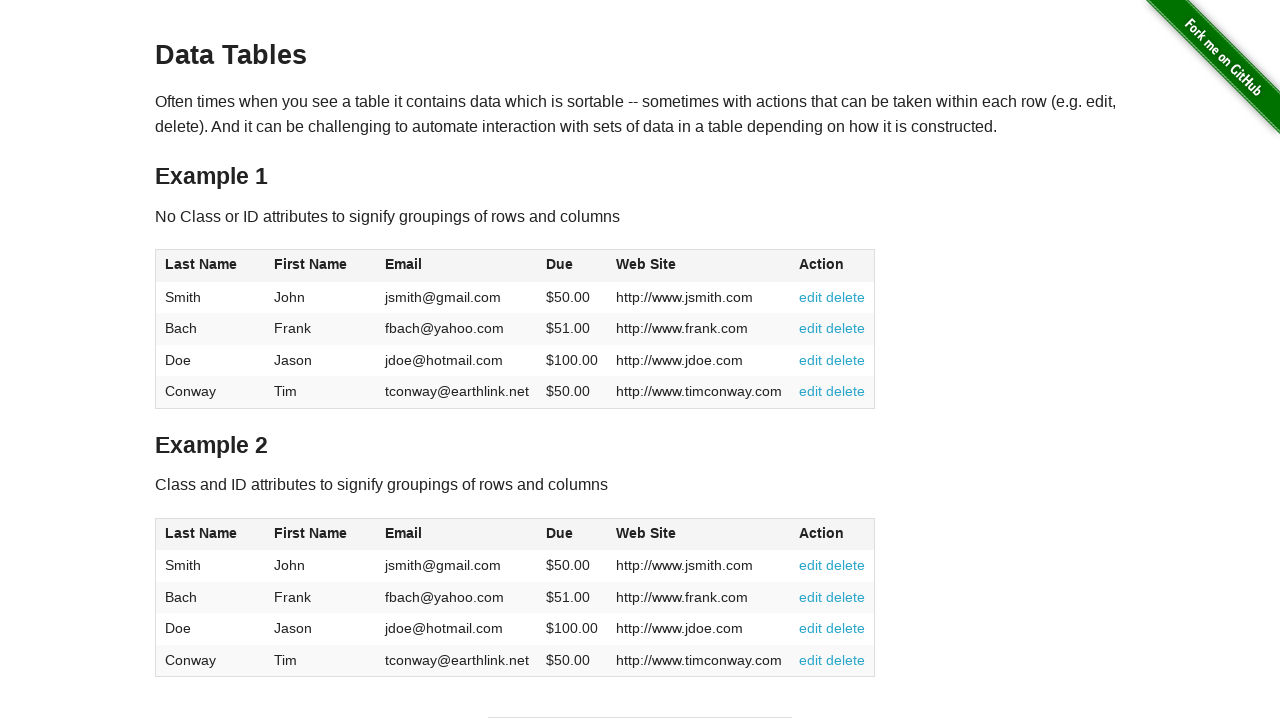

Clicked Email column header to sort table at (457, 266) on #table1 thead tr th:nth-of-type(3)
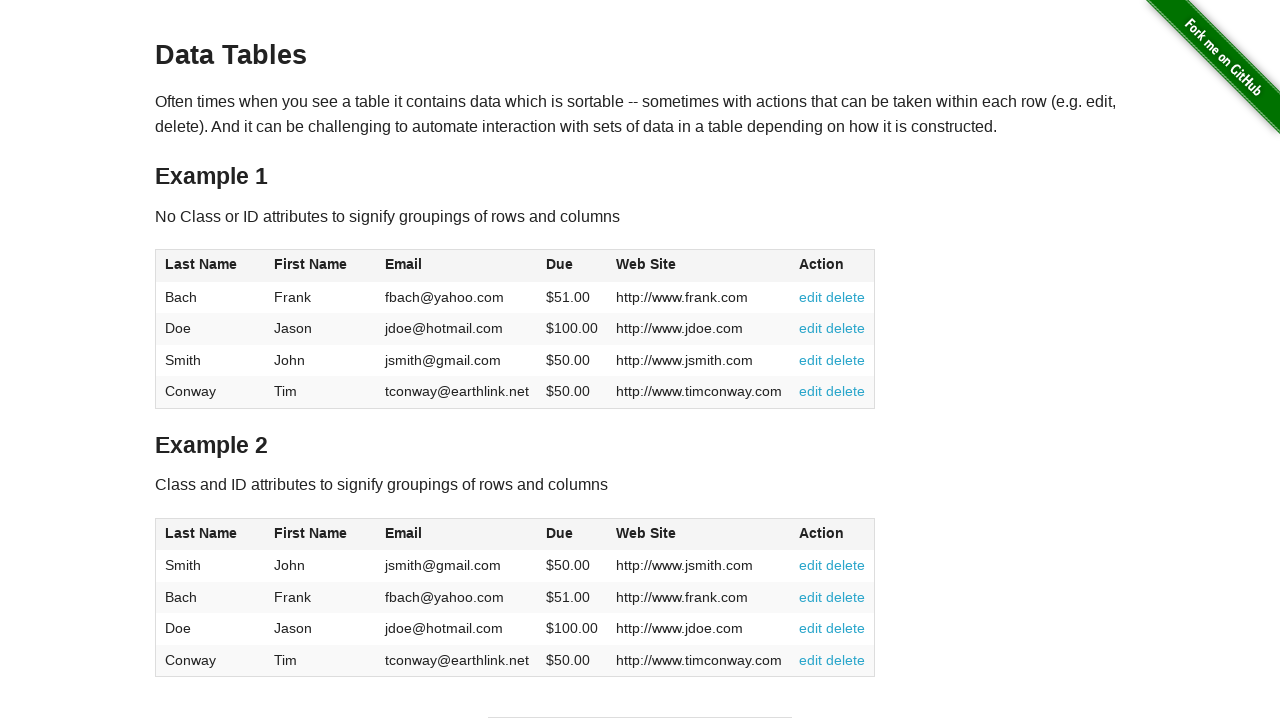

Email column data loaded after sorting
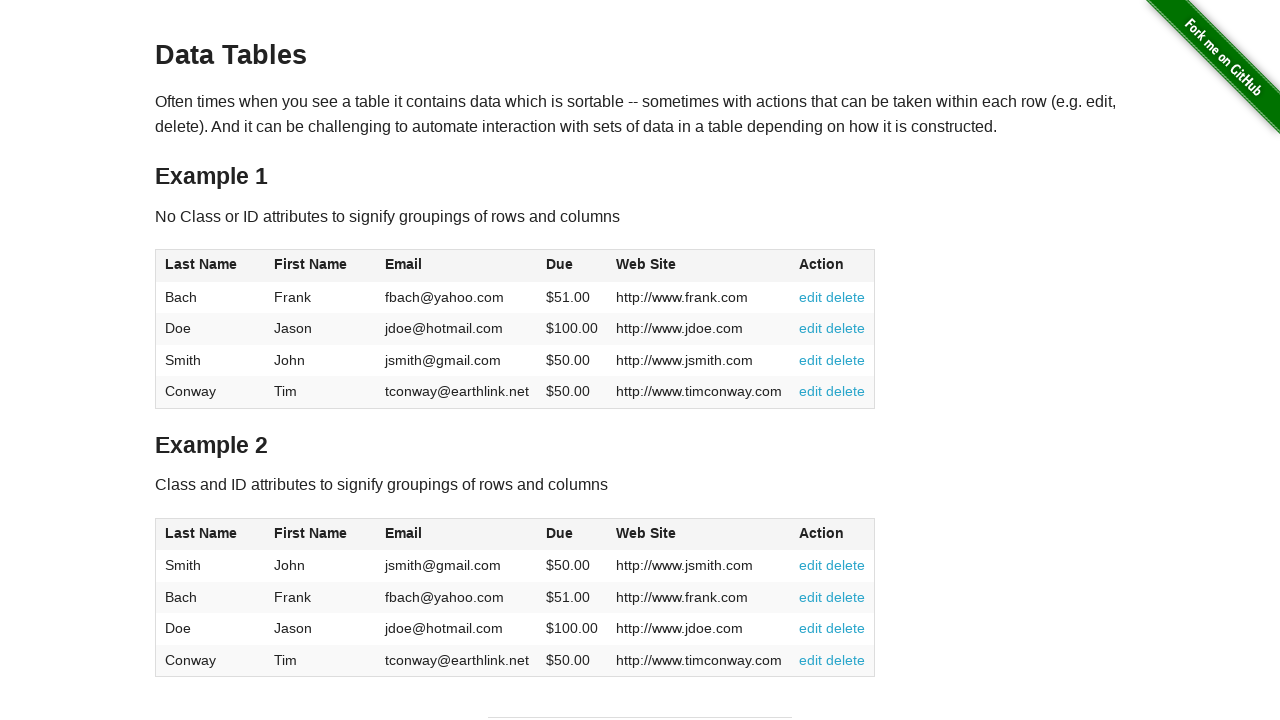

Retrieved all email values from table column
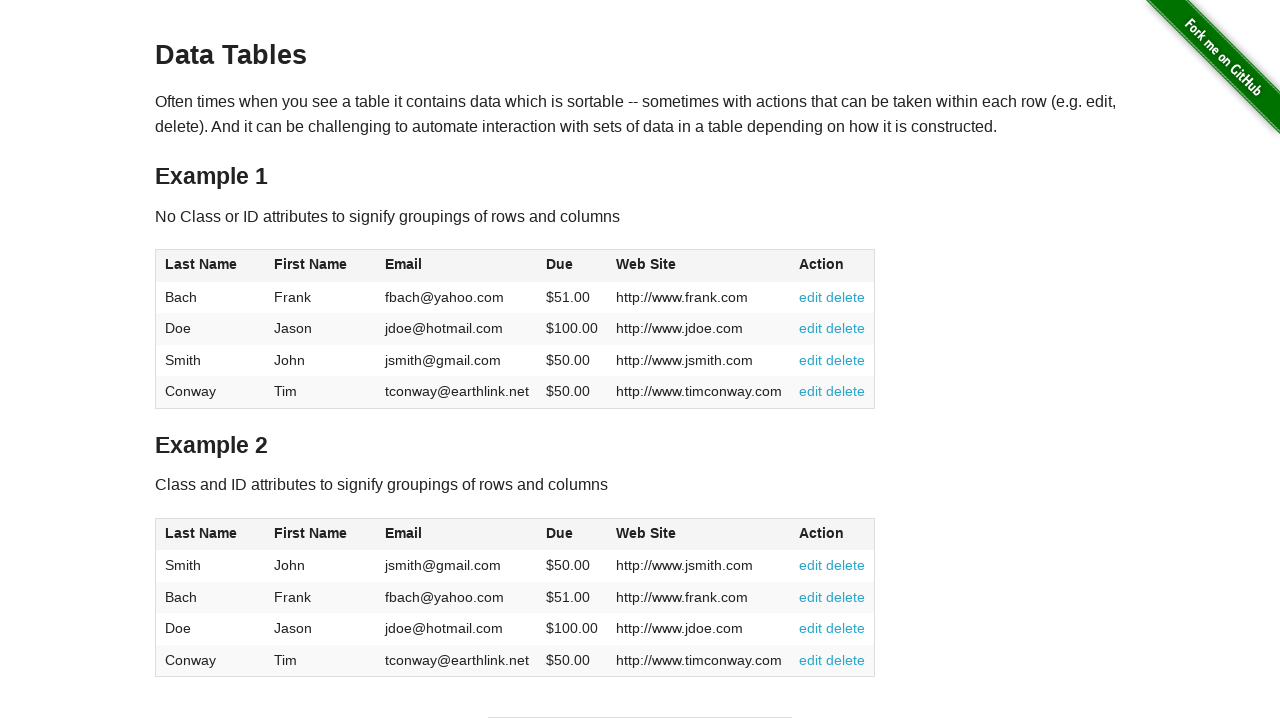

Verified emails are sorted in ascending alphabetical order
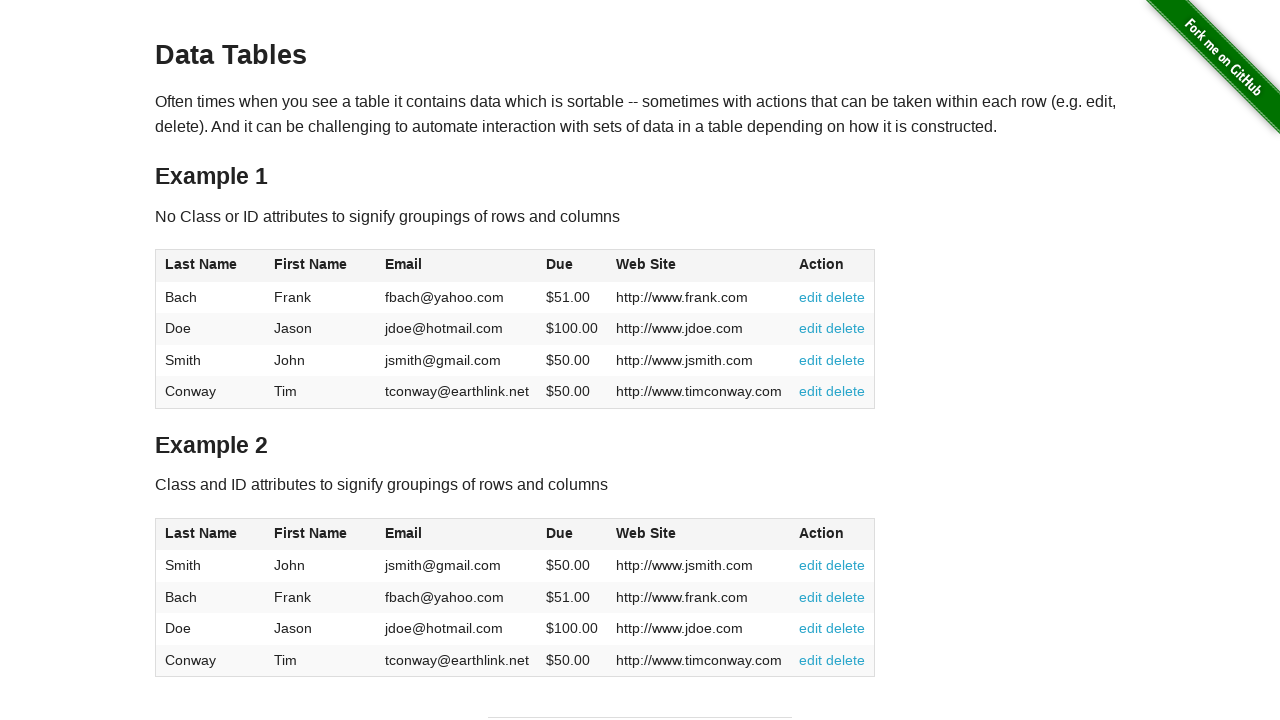

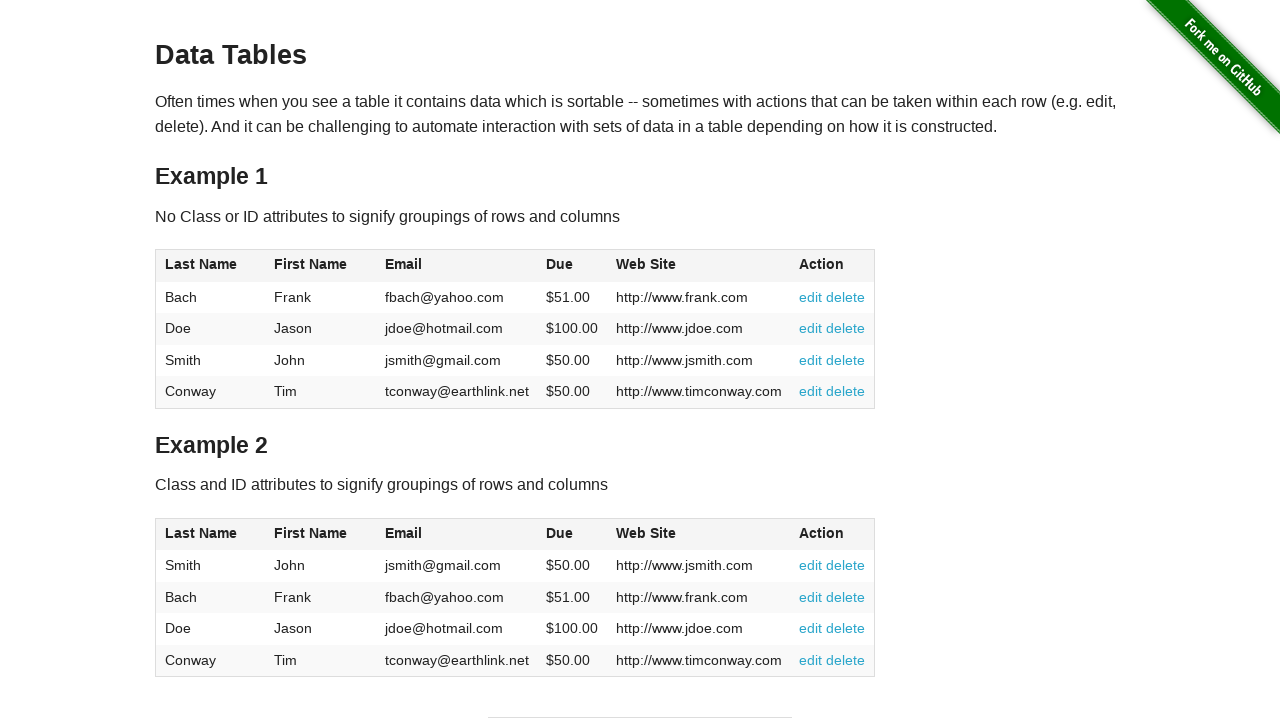